Navigates to Kinopoisk's top 250 movies list page and waits for the content to load

Starting URL: https://www.kinopoisk.ru/lists/movies/top250/

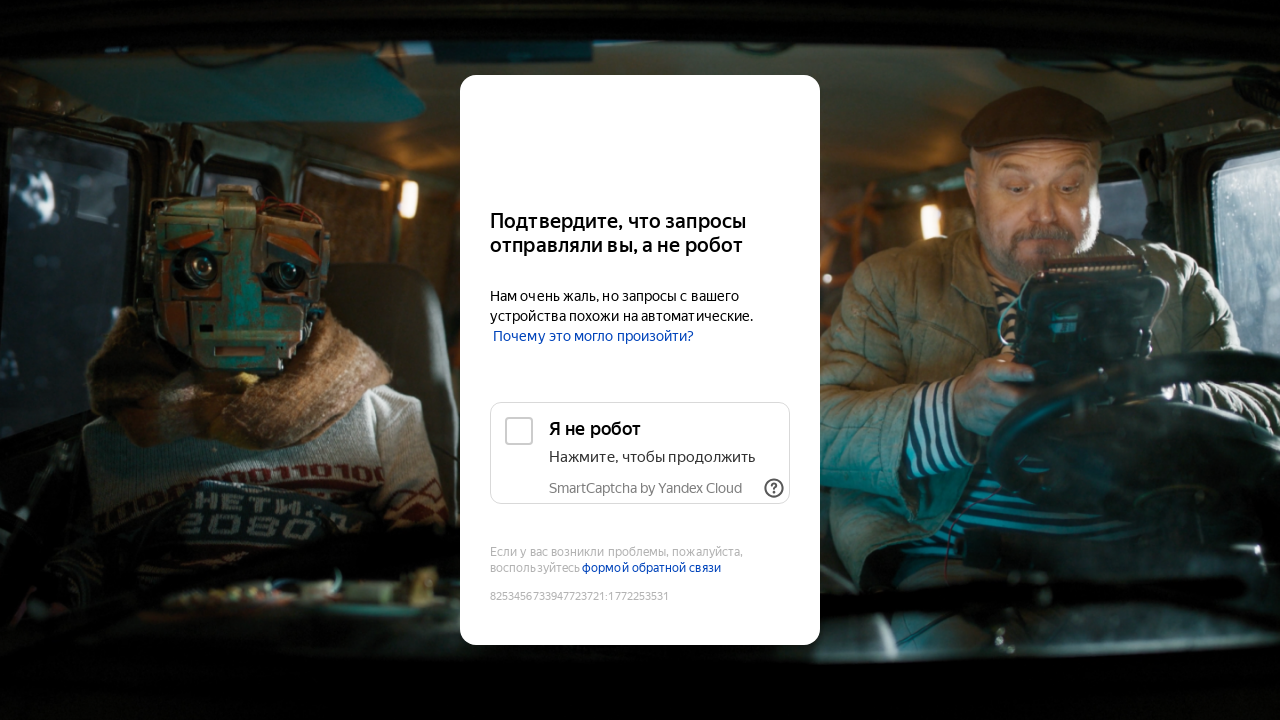

Navigated to Kinopoisk top 250 movies list page
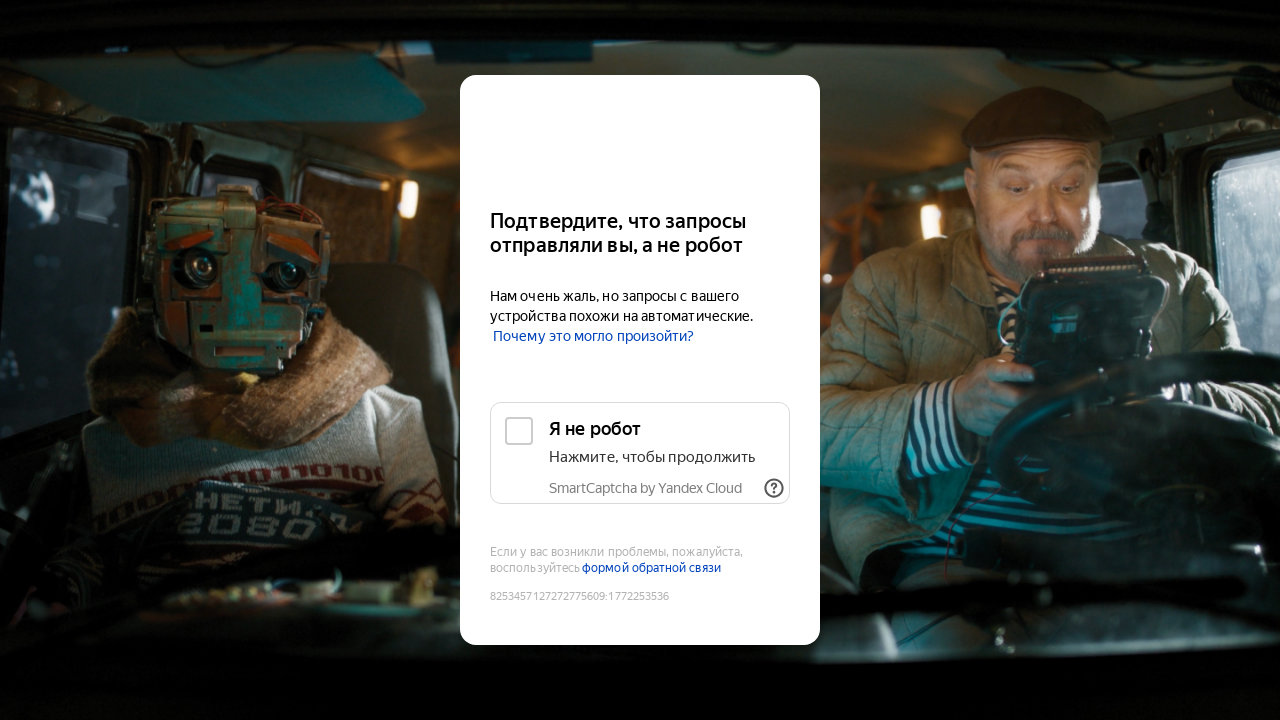

Waited for network to become idle - page fully loaded
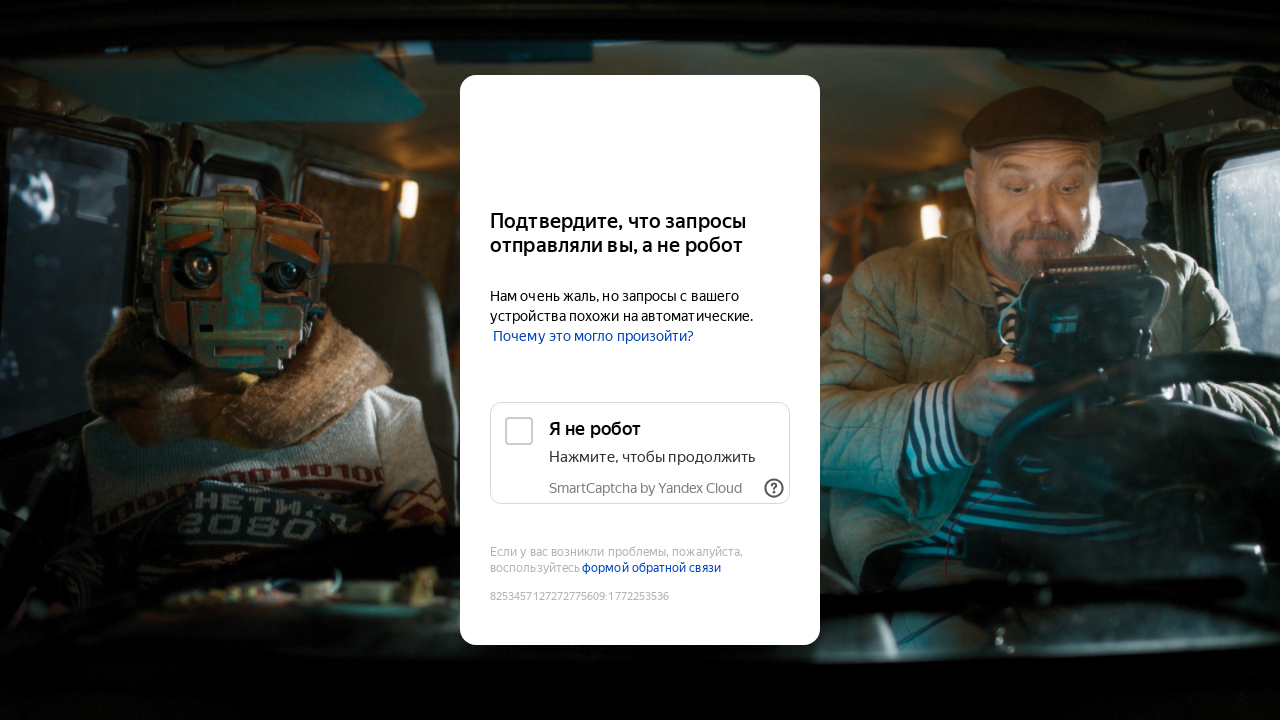

Verified page body element is present
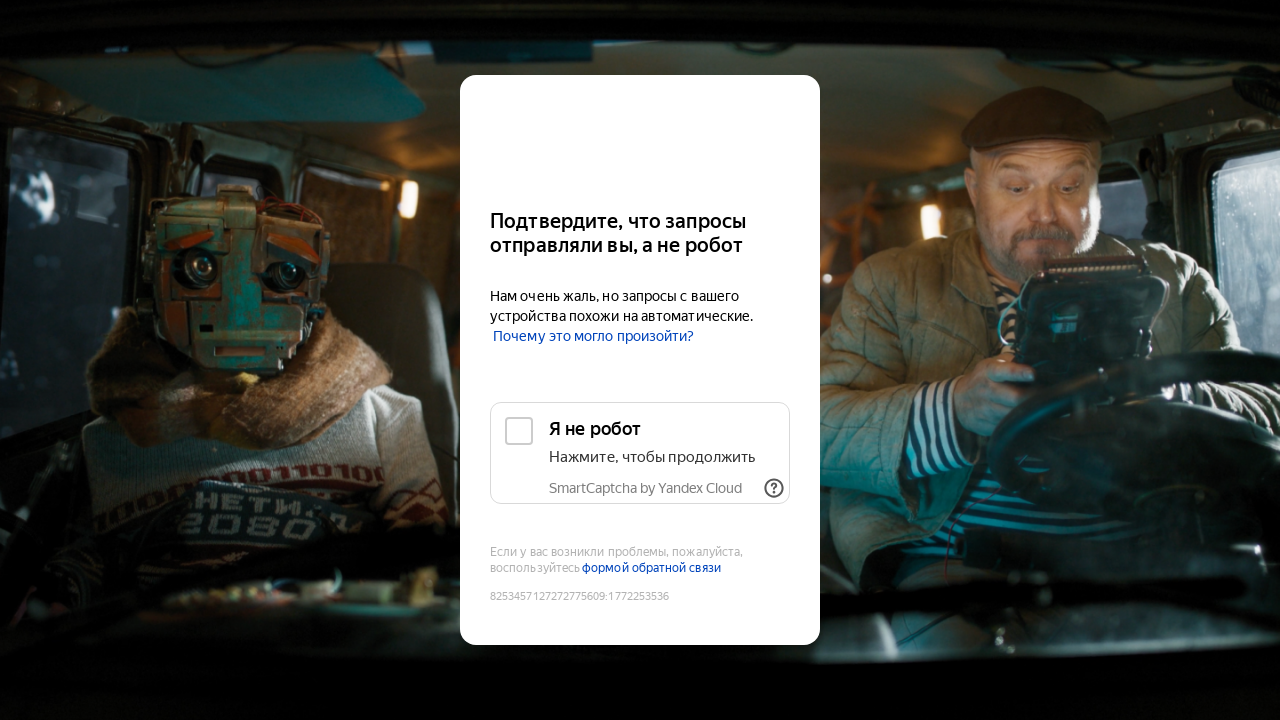

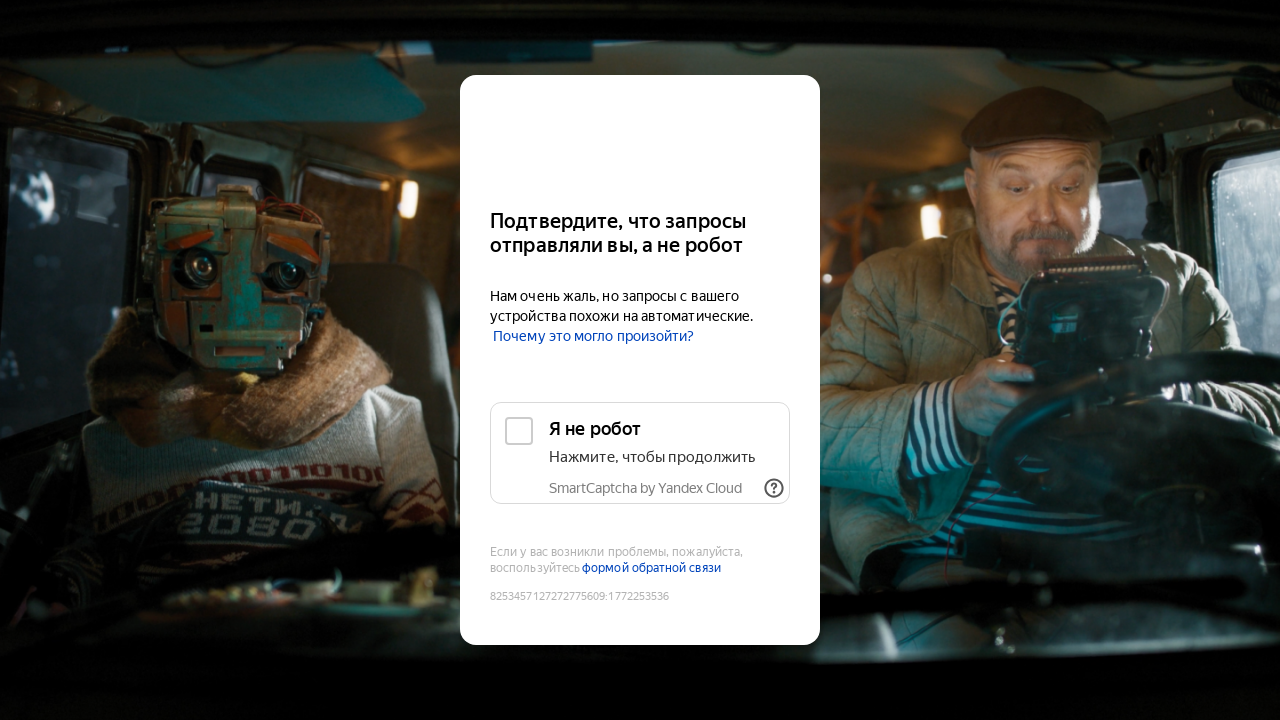